Tests JavaScript prompt dialog by entering text and accepting it

Starting URL: https://the-internet.herokuapp.com/

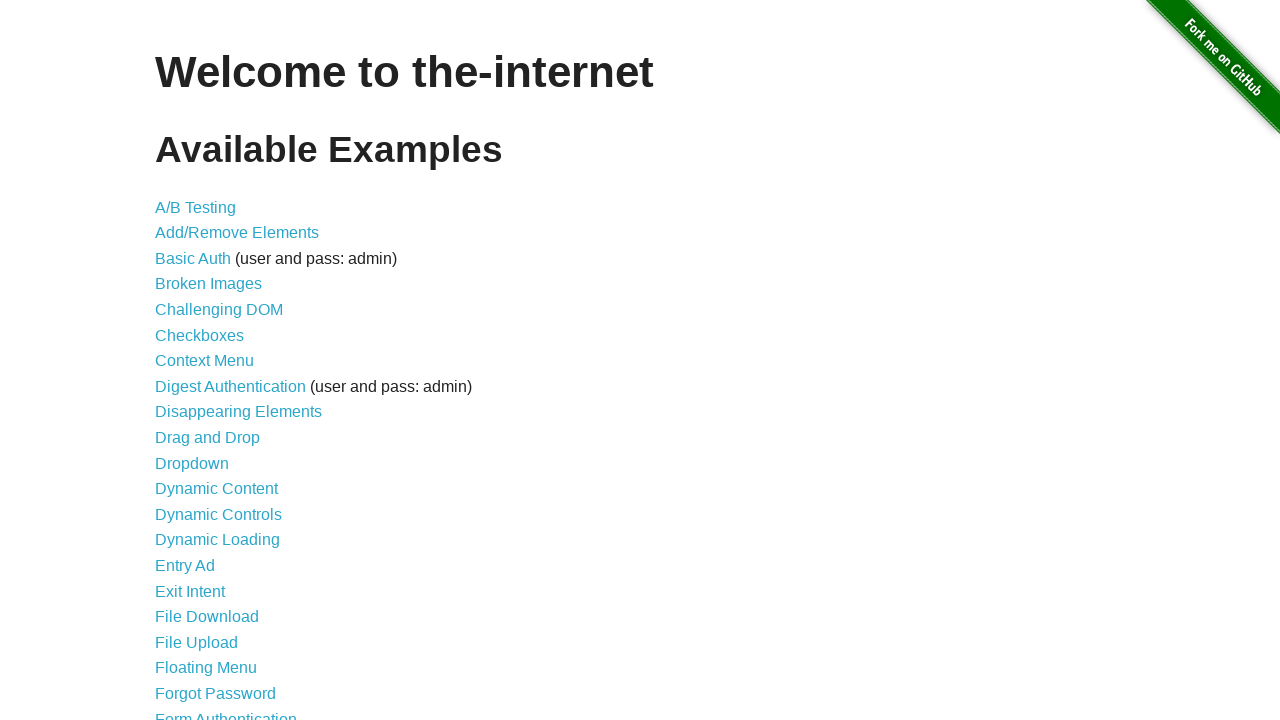

Clicked on JavaScript Alerts link at (214, 361) on a:text('JavaScript Alerts')
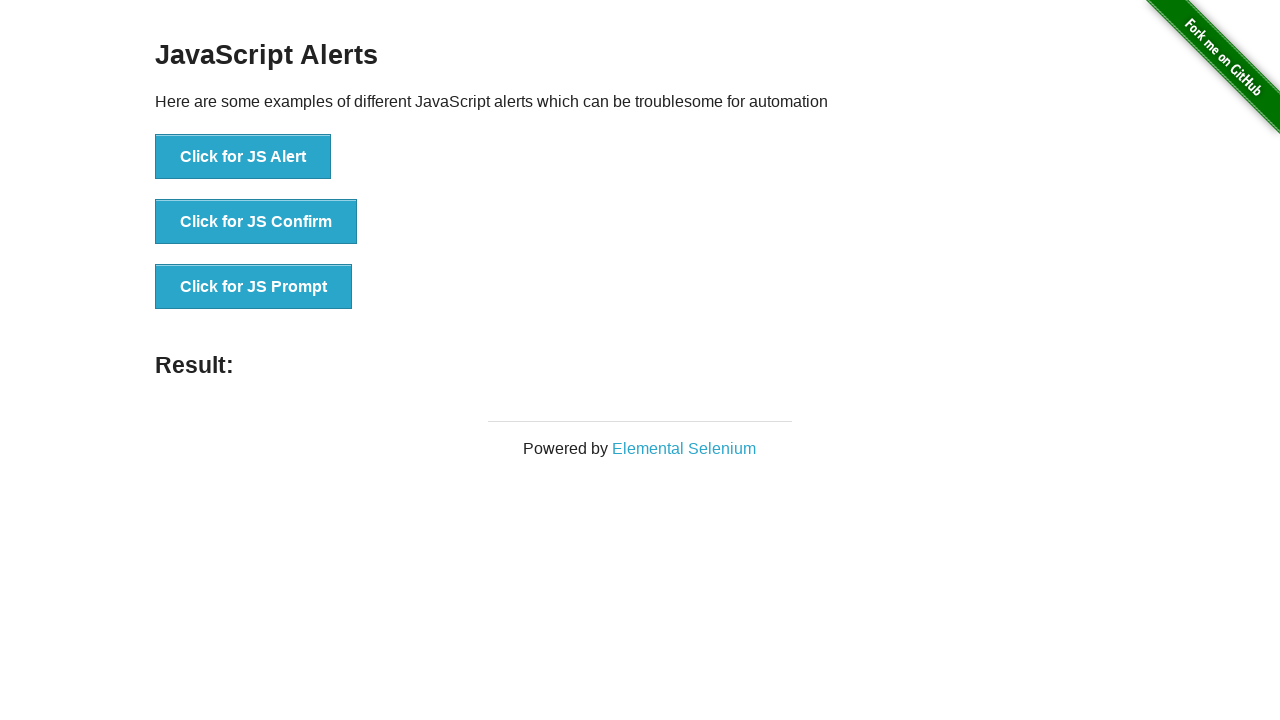

Set up dialog handler to accept prompt with 'Yes'
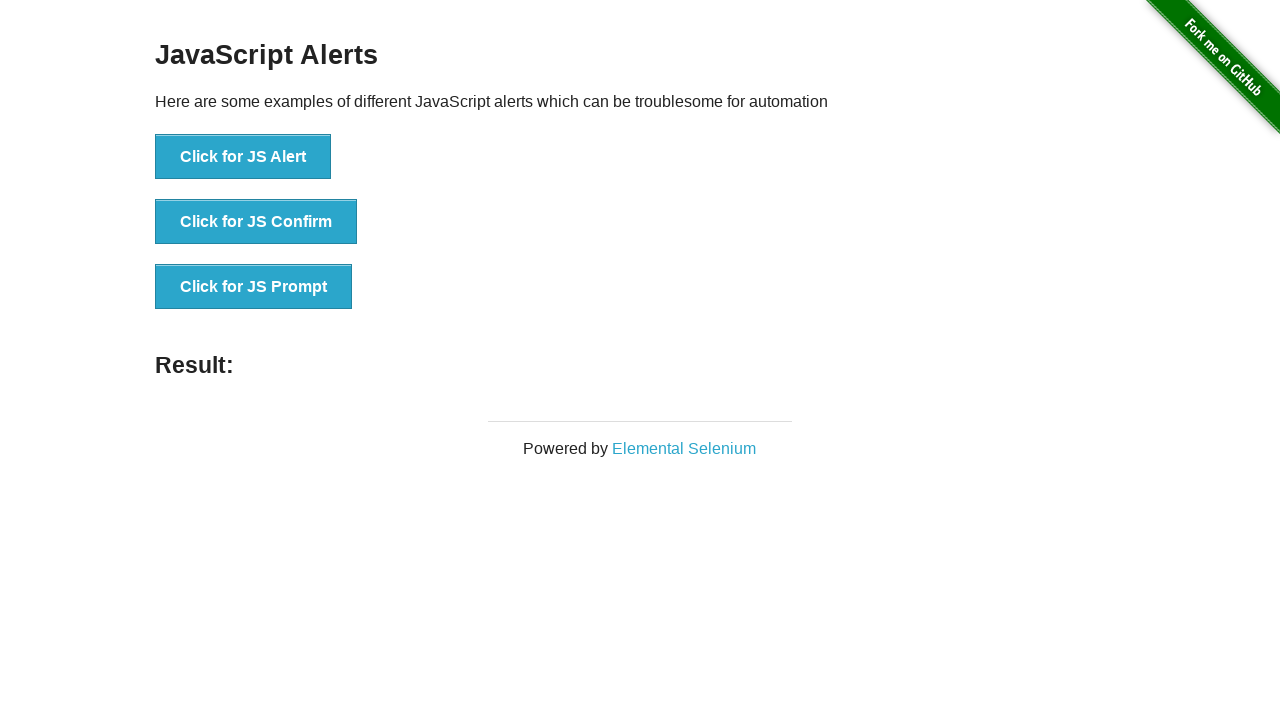

Waited for JS Prompt button to be available
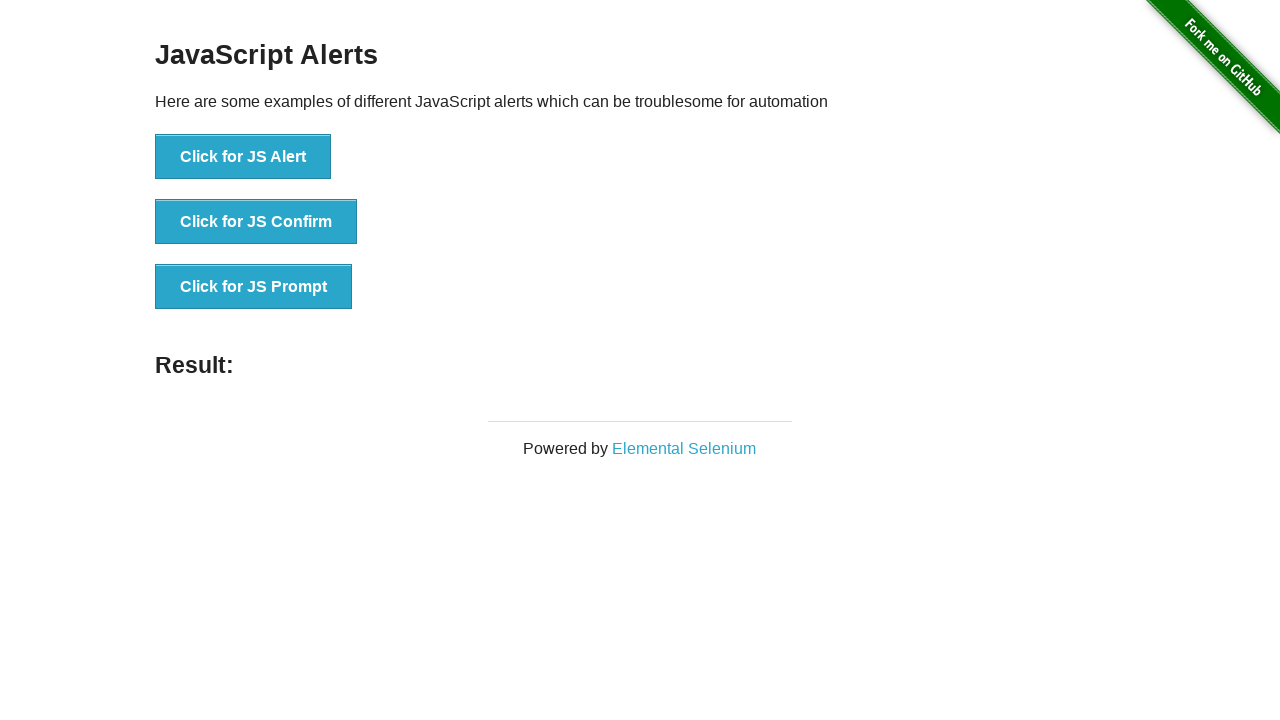

Clicked button to trigger JavaScript prompt dialog at (254, 287) on button:text('Click for JS Prompt')
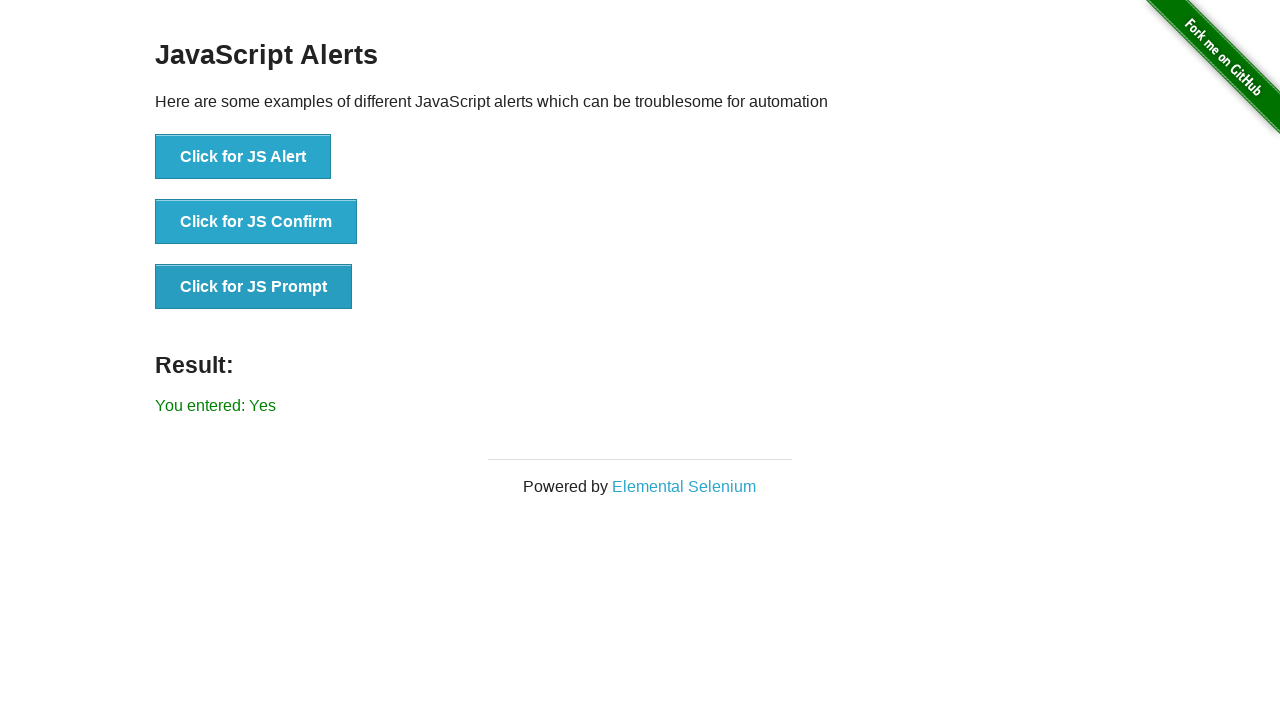

Verified prompt was accepted and result displays 'You entered: Yes'
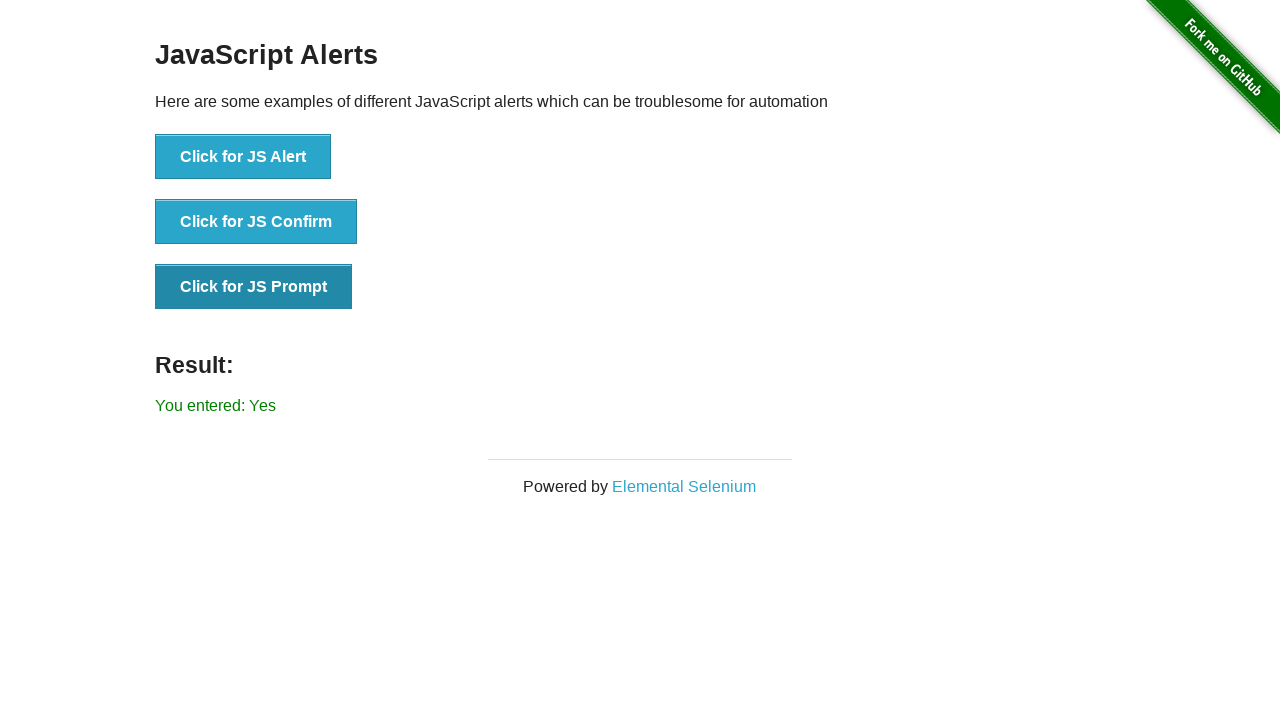

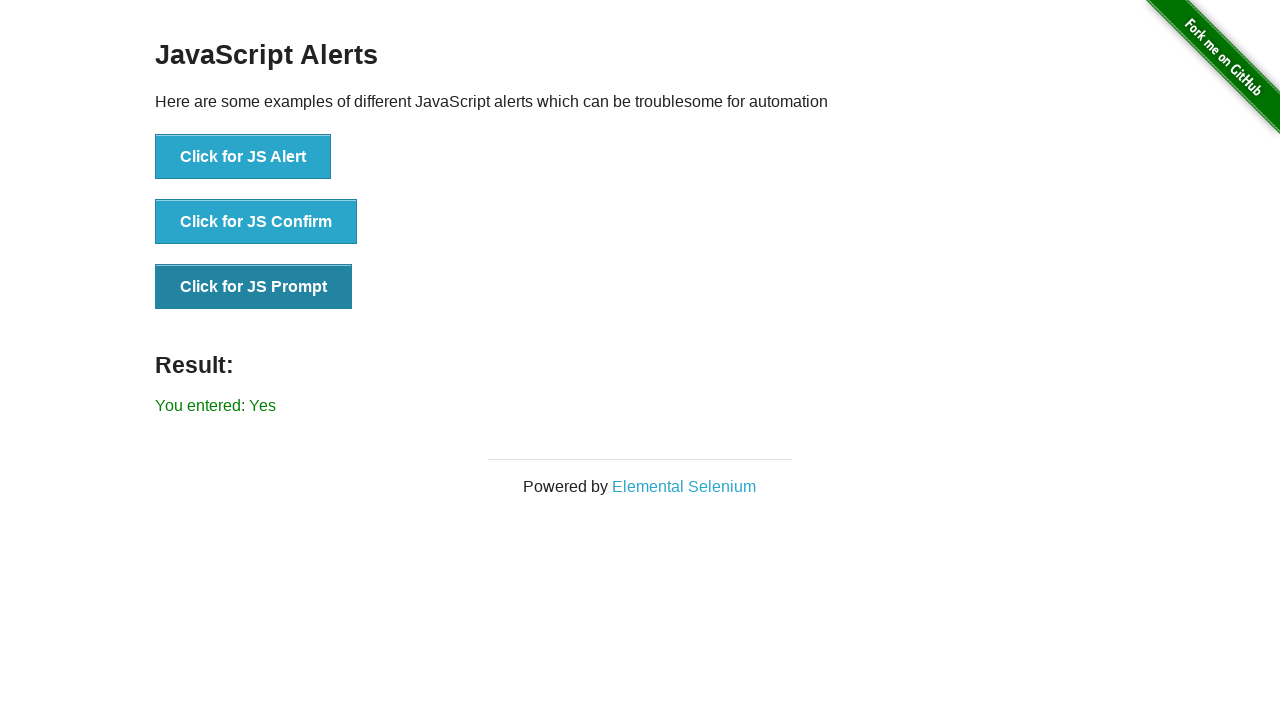